Tests that navigating to the /completed URL filters to show only completed todos

Starting URL: https://todomvc.com/examples/typescript-angular/#/

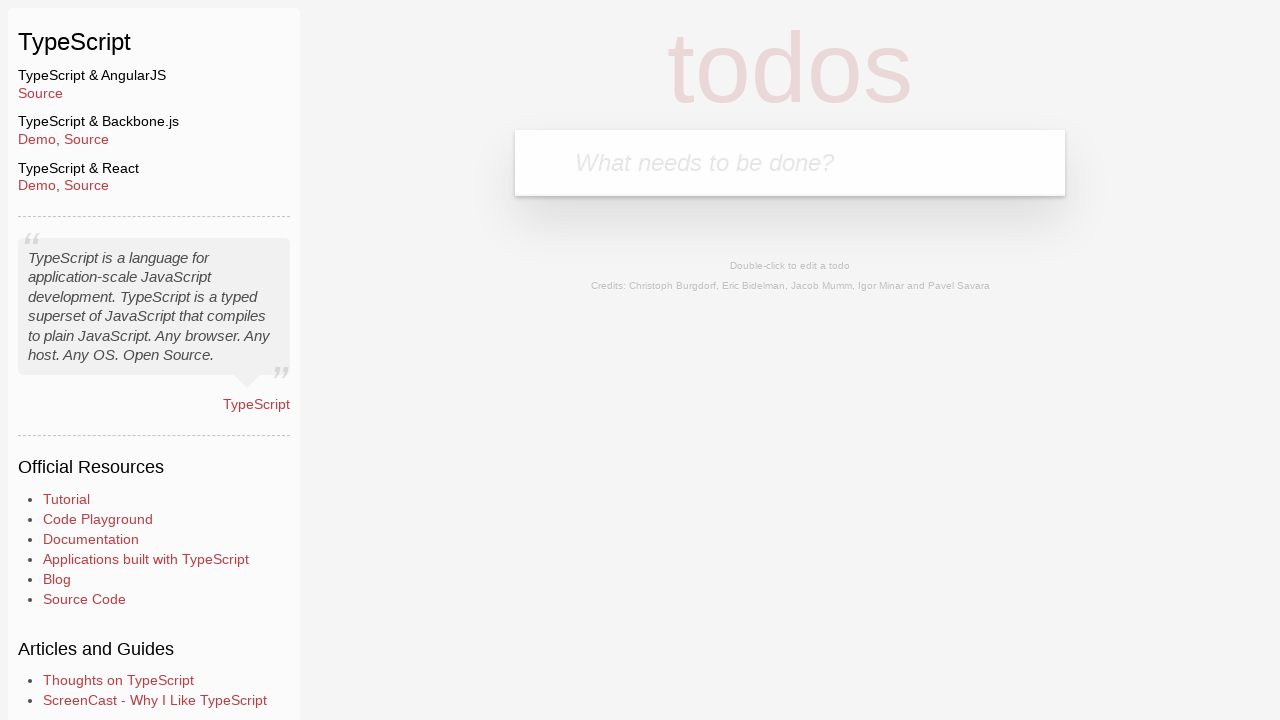

Filled new todo input with 'Example1' on .new-todo
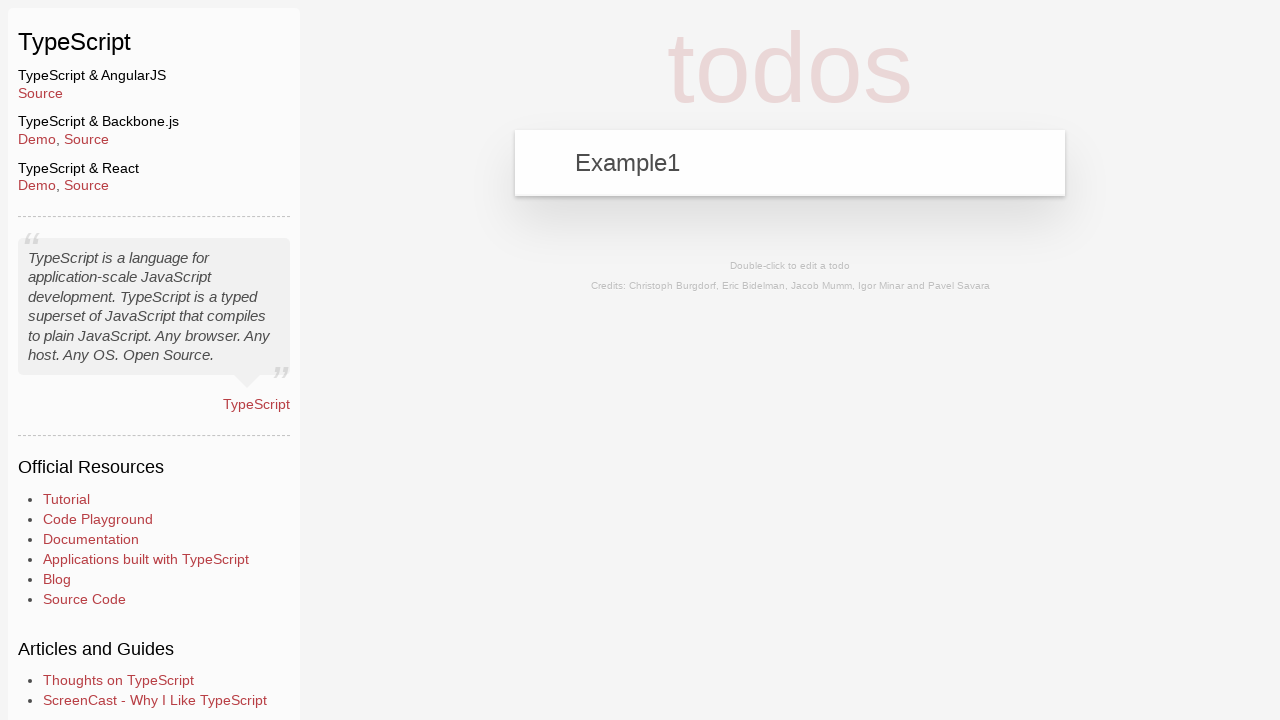

Pressed Enter to add first todo on .new-todo
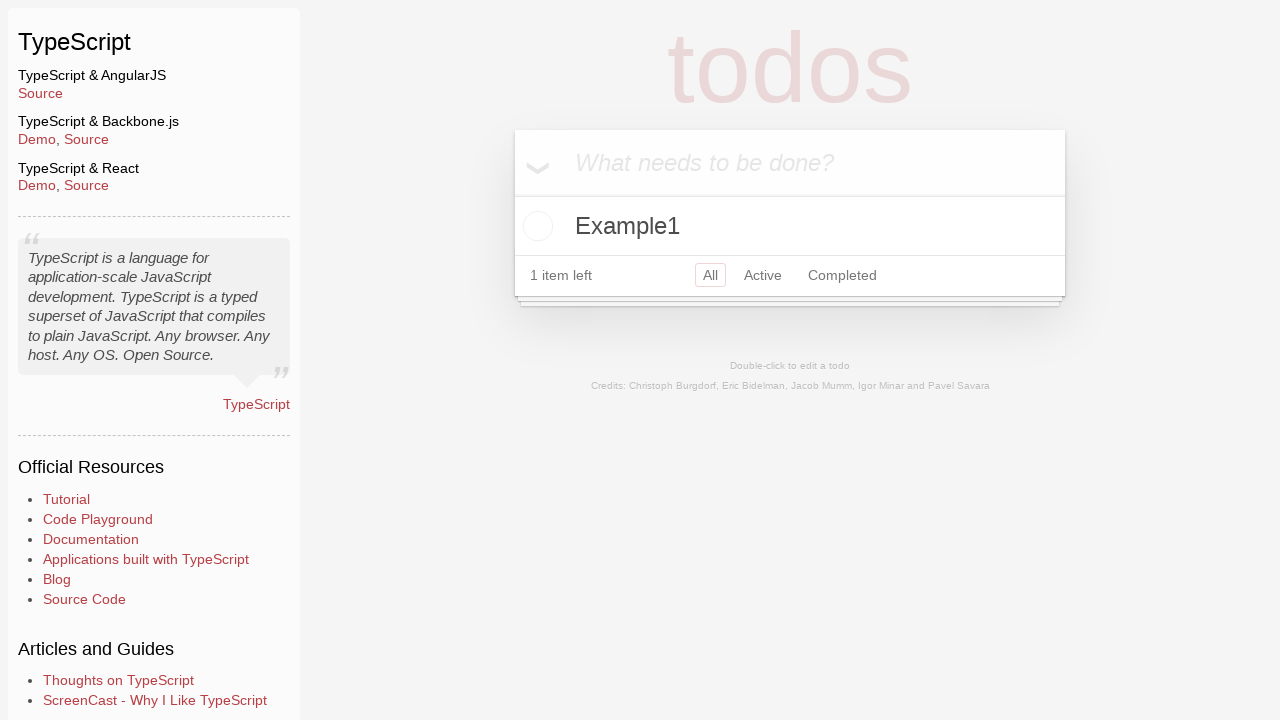

Filled new todo input with 'Example2' on .new-todo
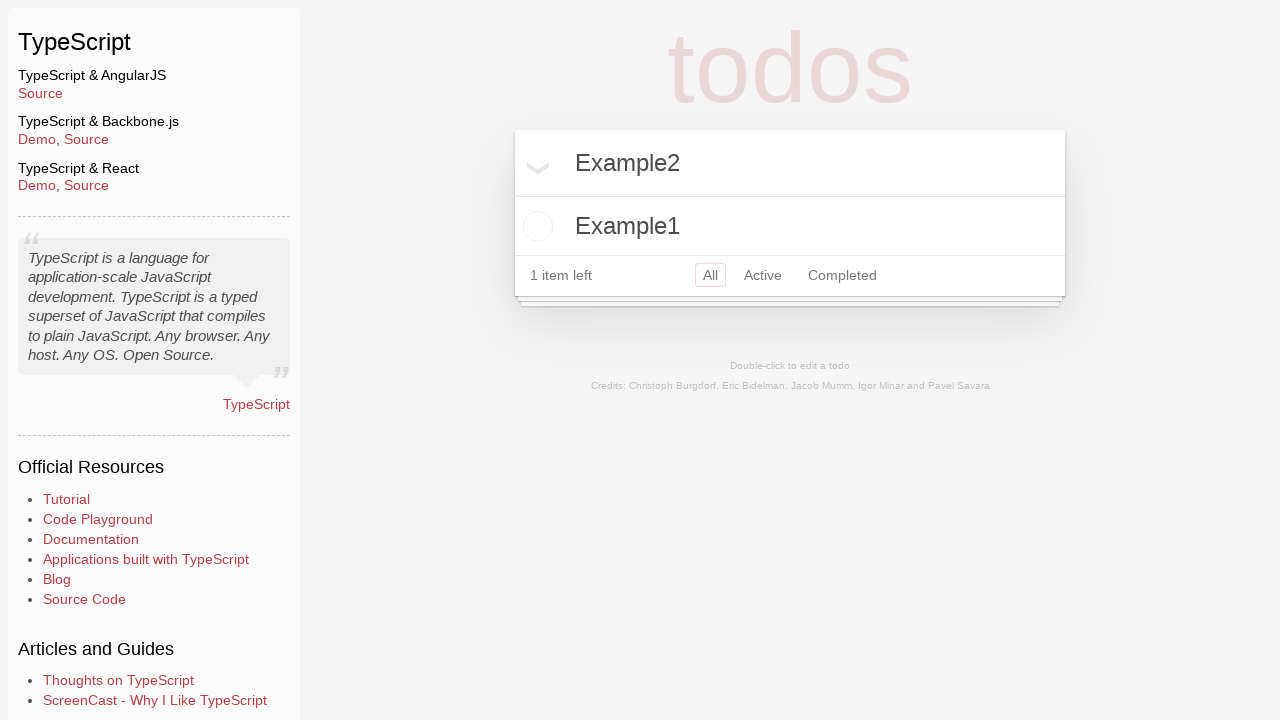

Pressed Enter to add second todo on .new-todo
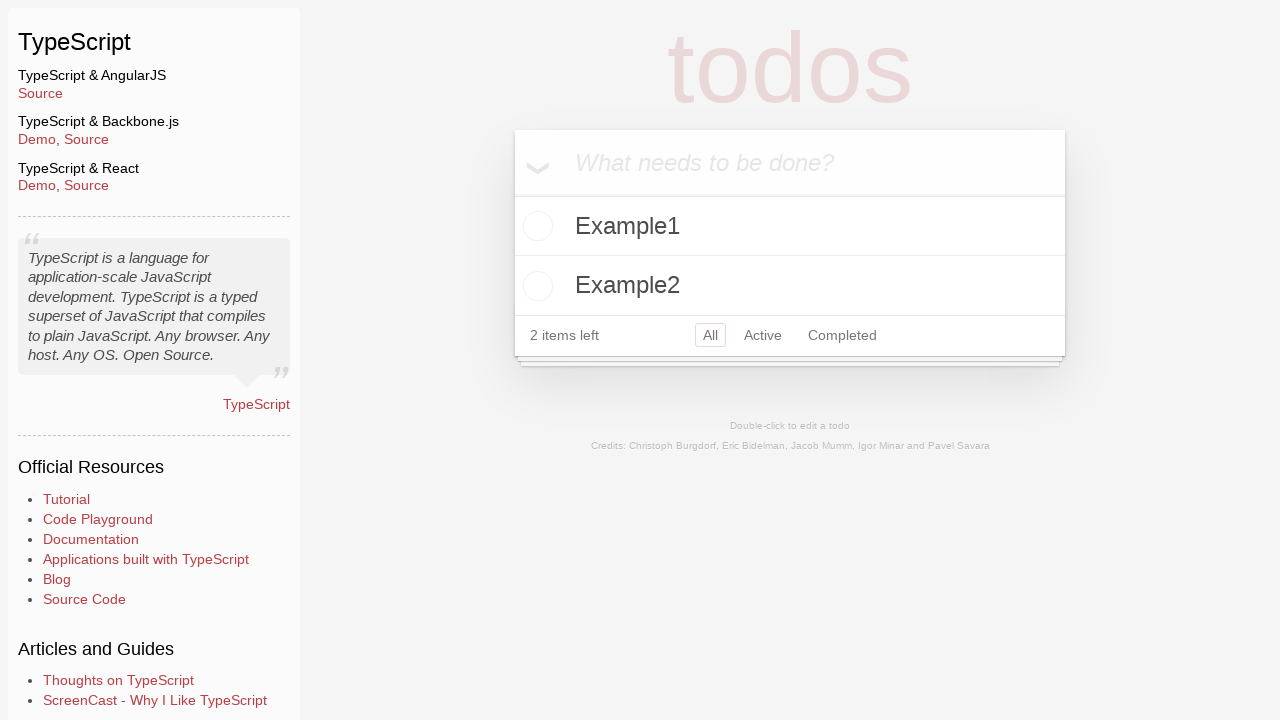

Clicked toggle checkbox to mark Example2 as completed at (535, 286) on li:has-text('Example2') .toggle
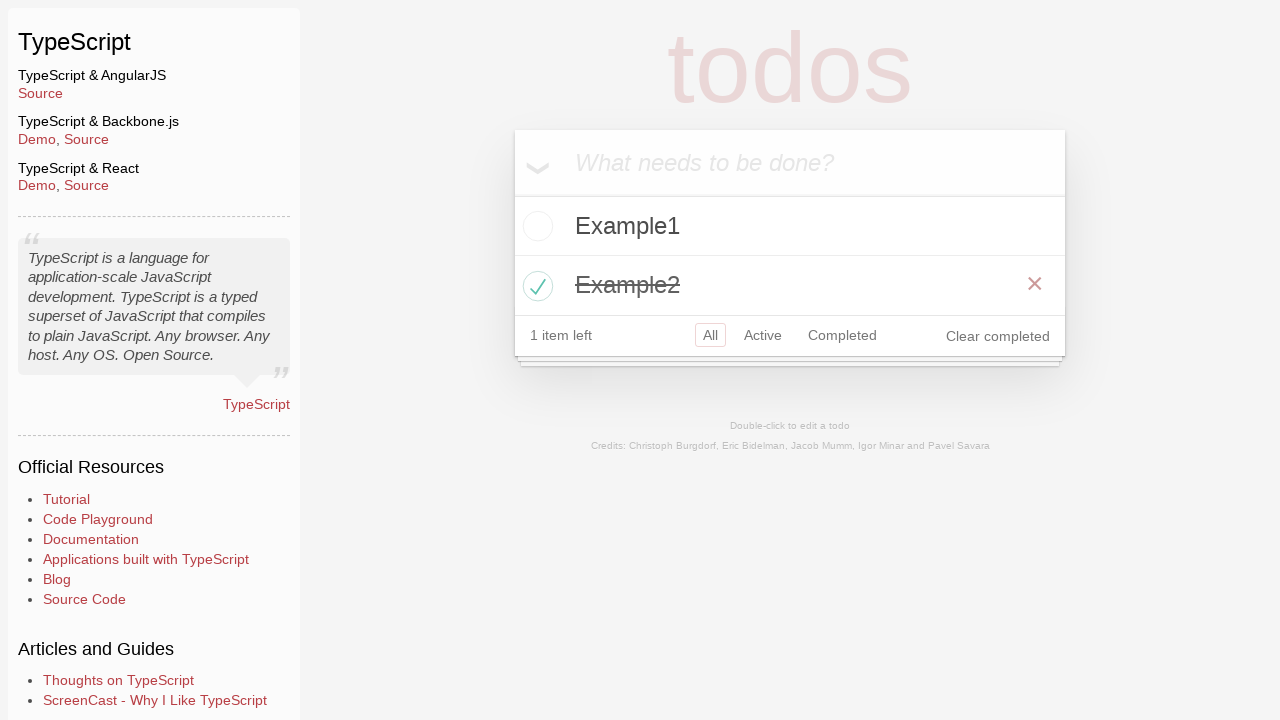

Navigated to /completed URL to filter showing only completed todos
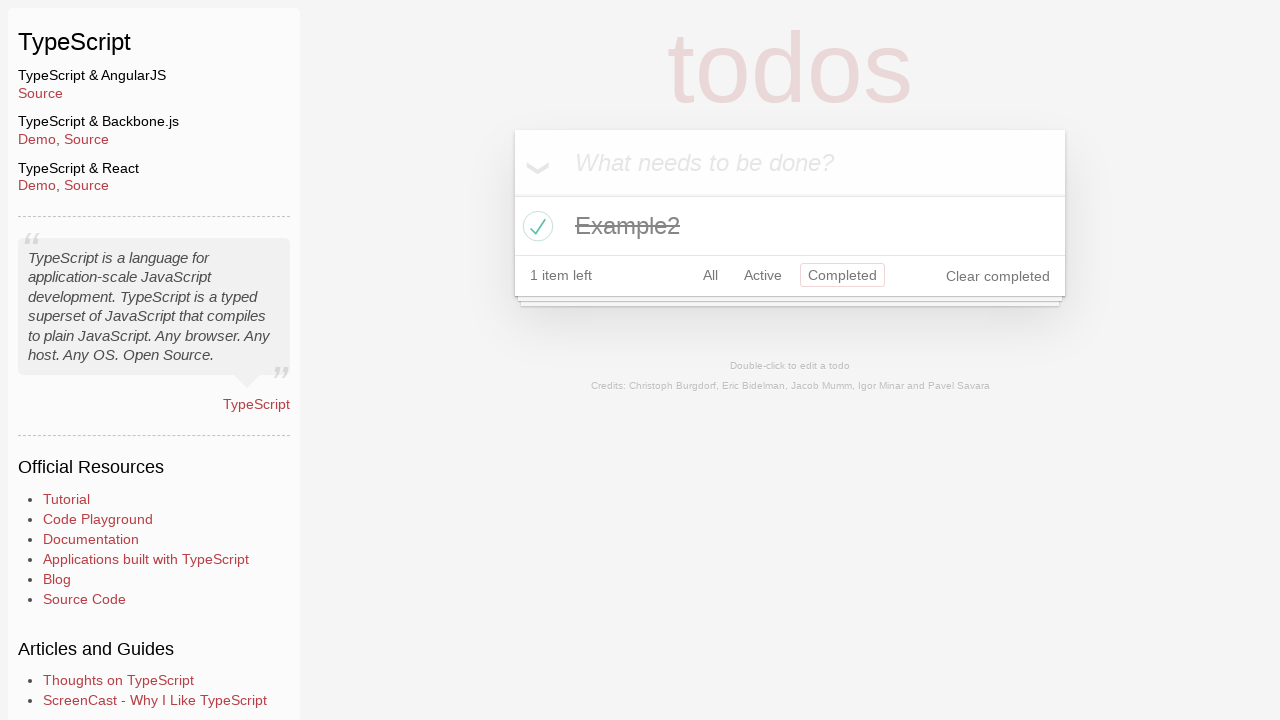

Waited for todo list to load and display completed todos
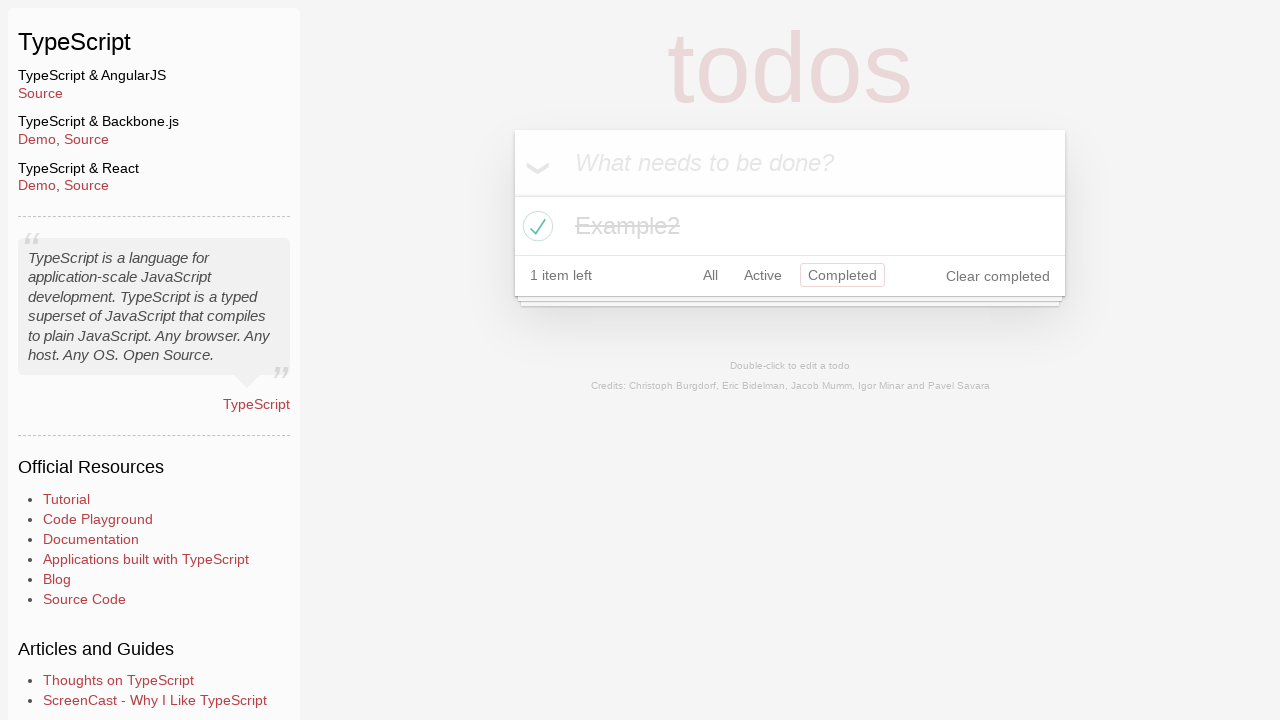

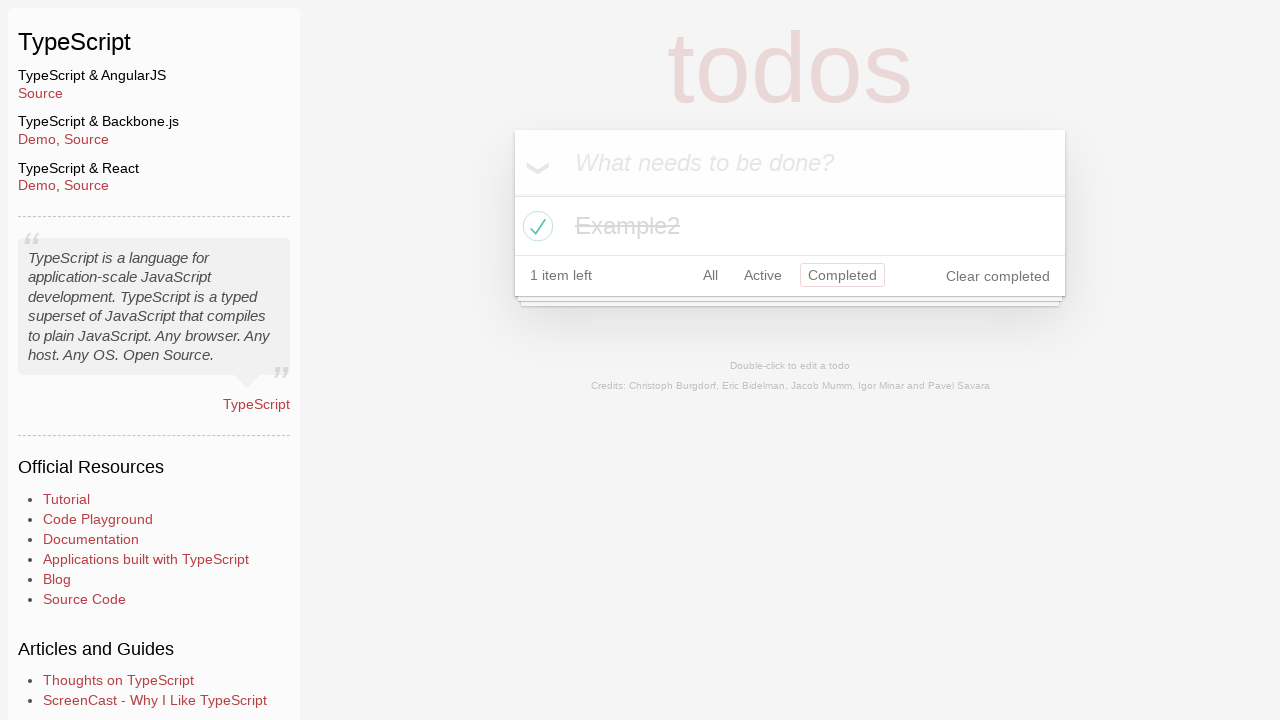